Tests checkbox and radio button selection functionality on a flight booking form, including selecting different discount options and trip types

Starting URL: https://rahulshettyacademy.com/dropdownsPractise/

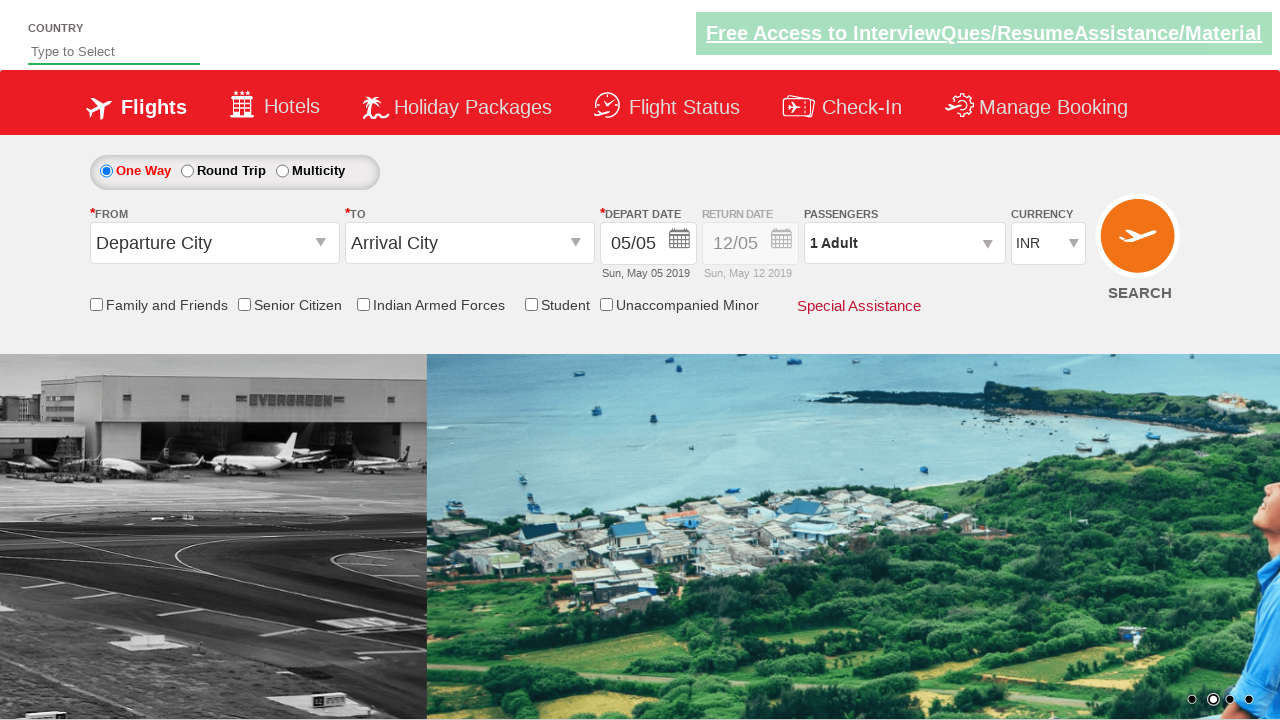

Clicked Senior Citizen Discount checkbox at (244, 304) on xpath=//input[@id='ctl00_mainContent_chk_SeniorCitizenDiscount']
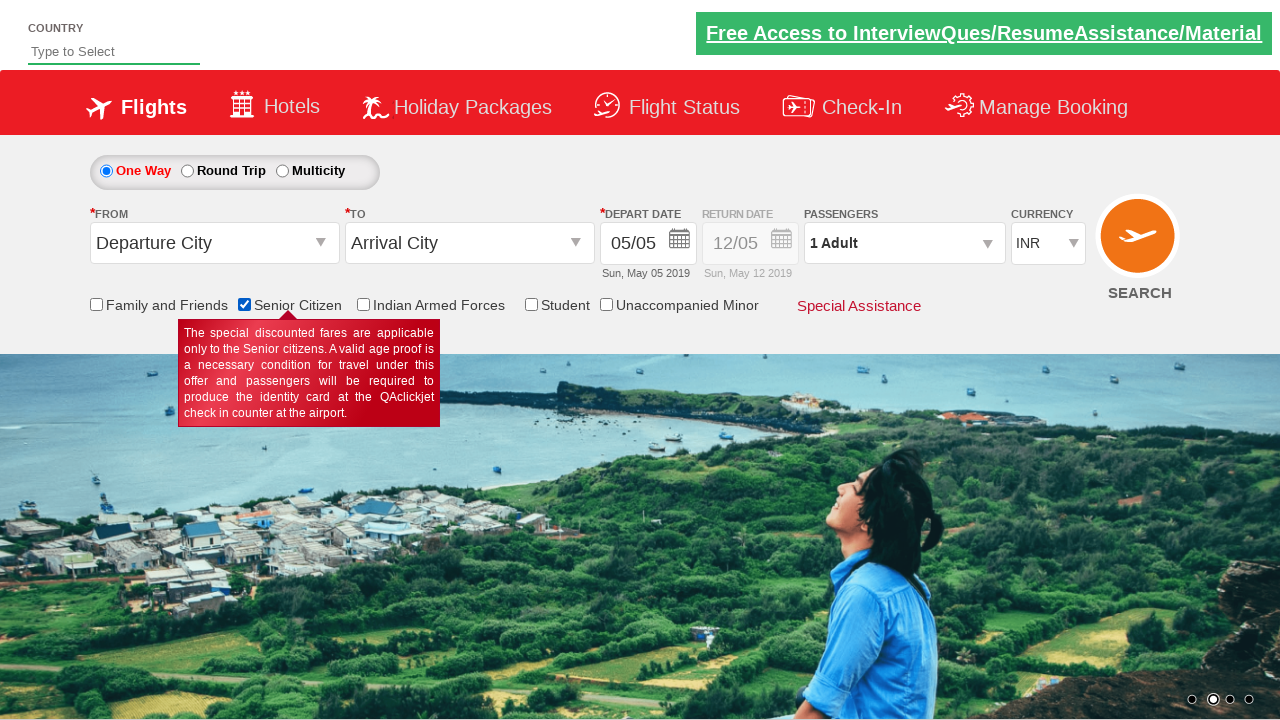

Selected Round Trip radio button at (187, 171) on #ctl00_mainContent_rbtnl_Trip_1
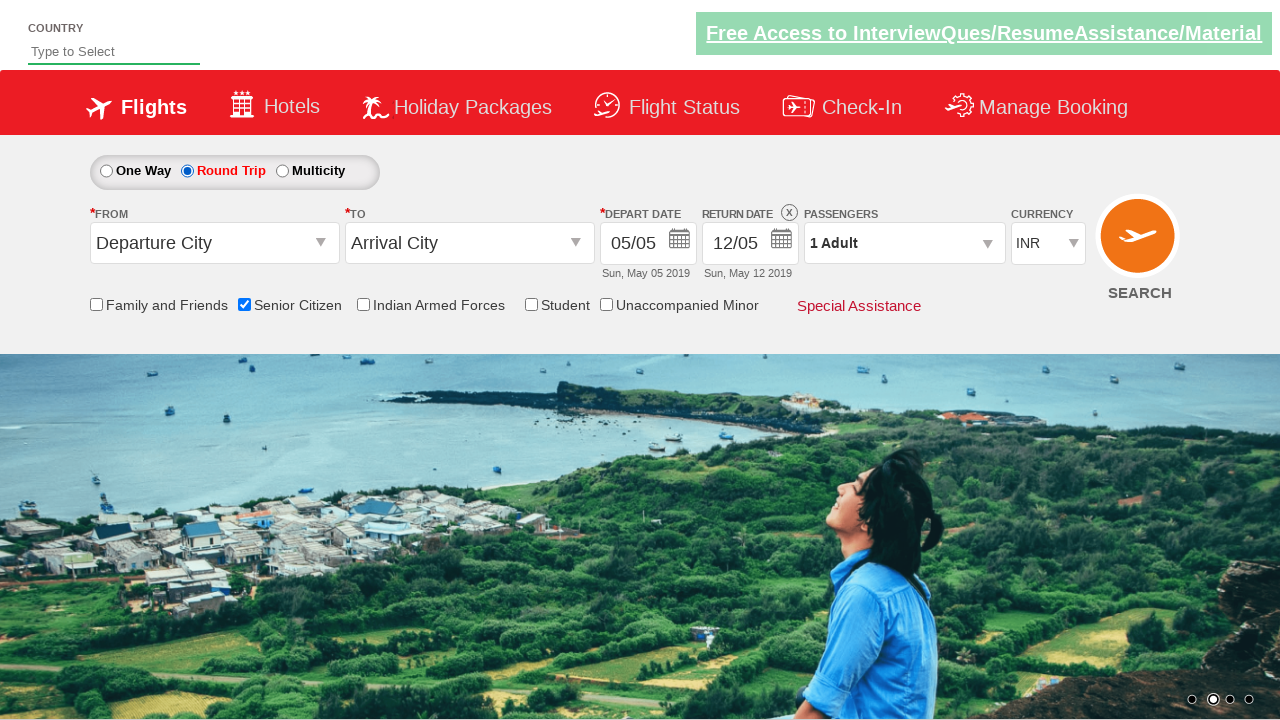

Clicked search/continue button at (782, 242) on xpath=/html/body/form/div[4]/div[2]/div/div[5]/div[2]/div[2]/div[2]/div[3]/div/d
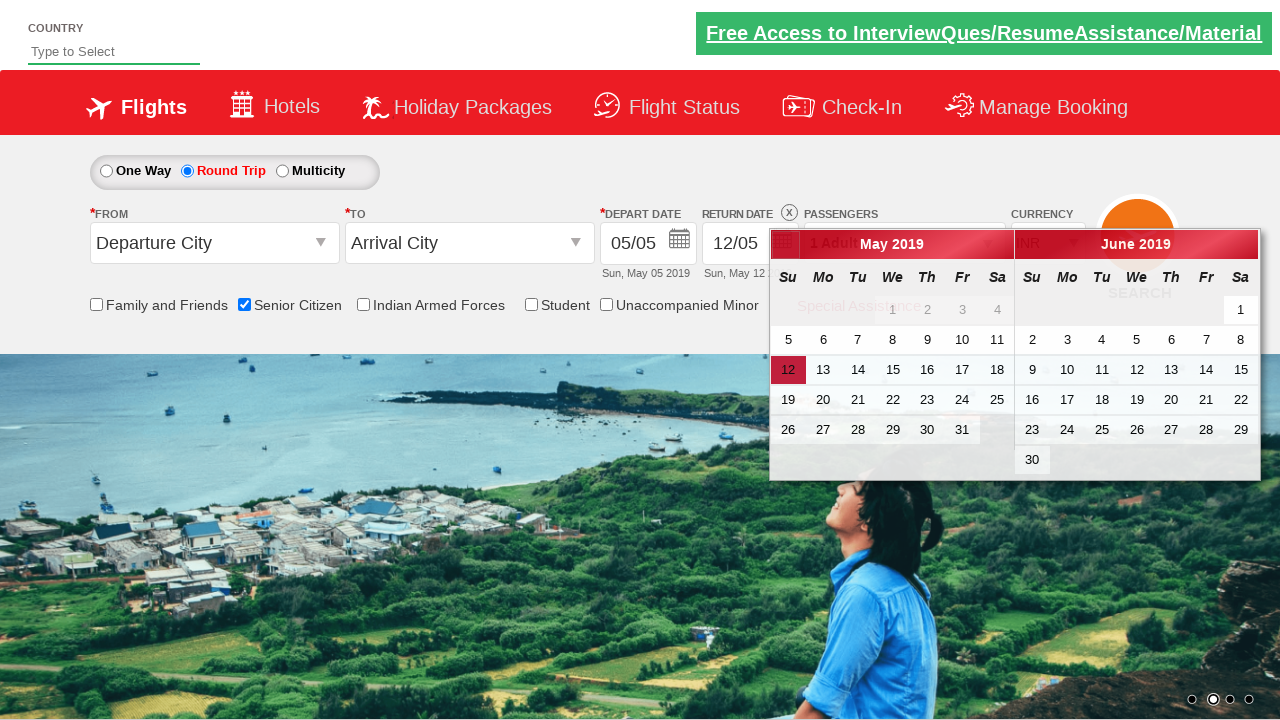

Selected a date from the calendar at (788, 370) on xpath=/html/body/div/div[1]/table/tbody/tr[3]/td[1]/a
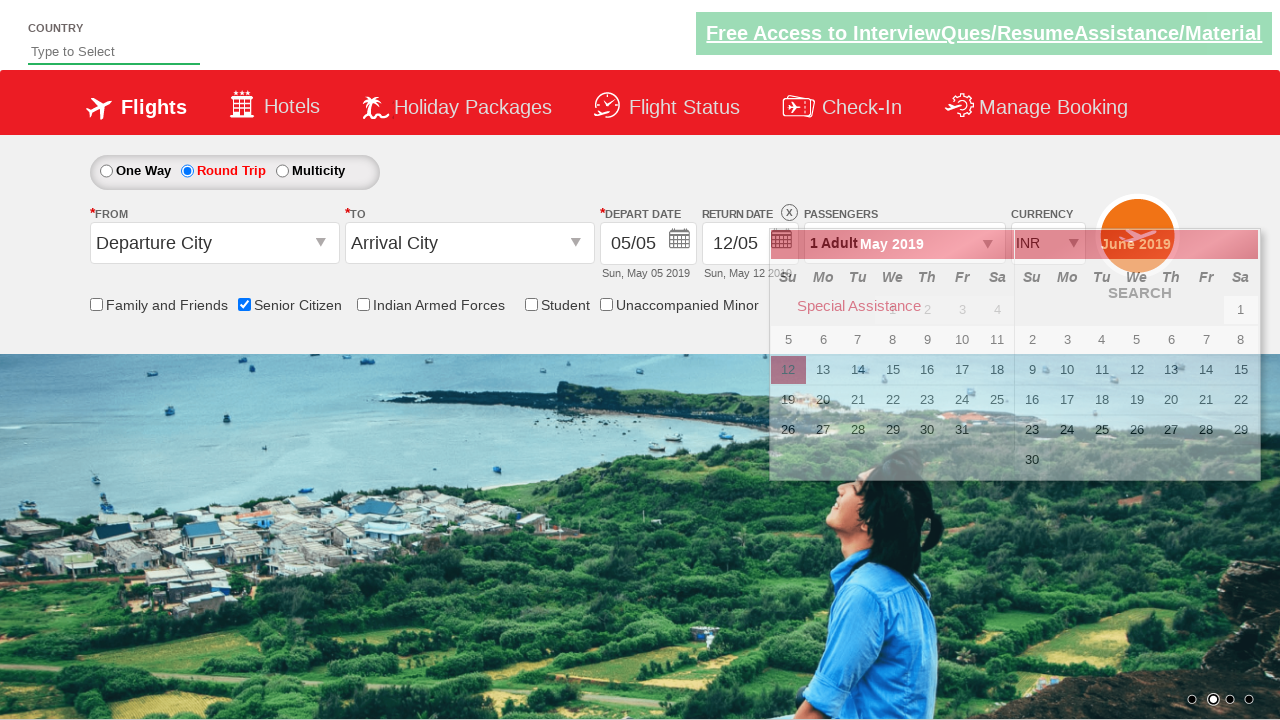

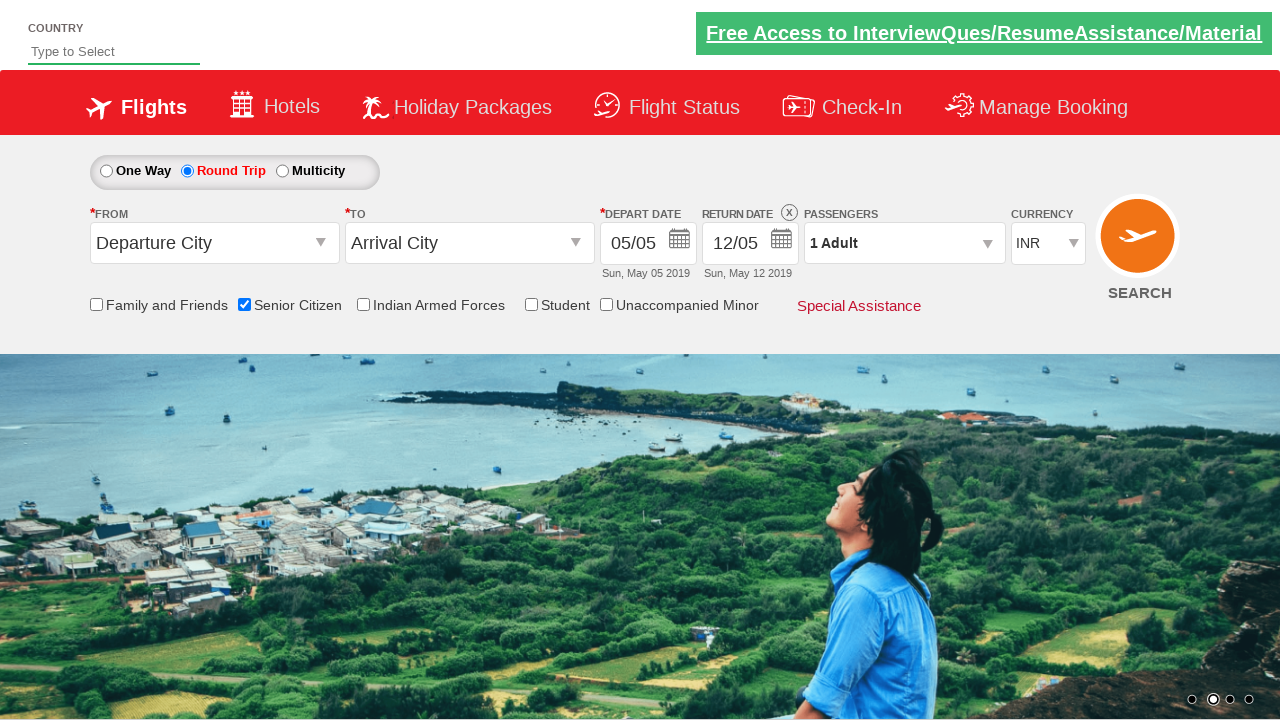